Tests file upload functionality on a jQuery File Upload demo page by clicking the upload button and uploading a test file using Playwright's file chooser API

Starting URL: https://blueimp.github.io/jQuery-File-Upload/

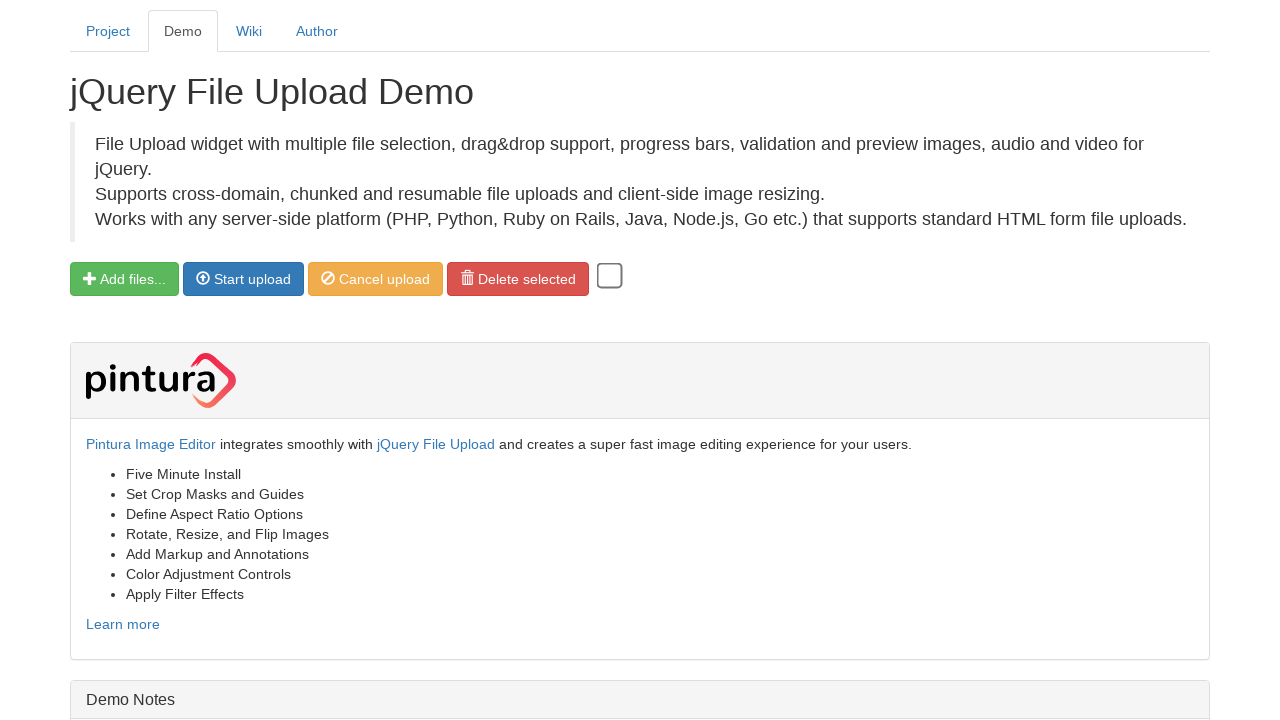

Upload button loaded on jQuery File Upload demo page
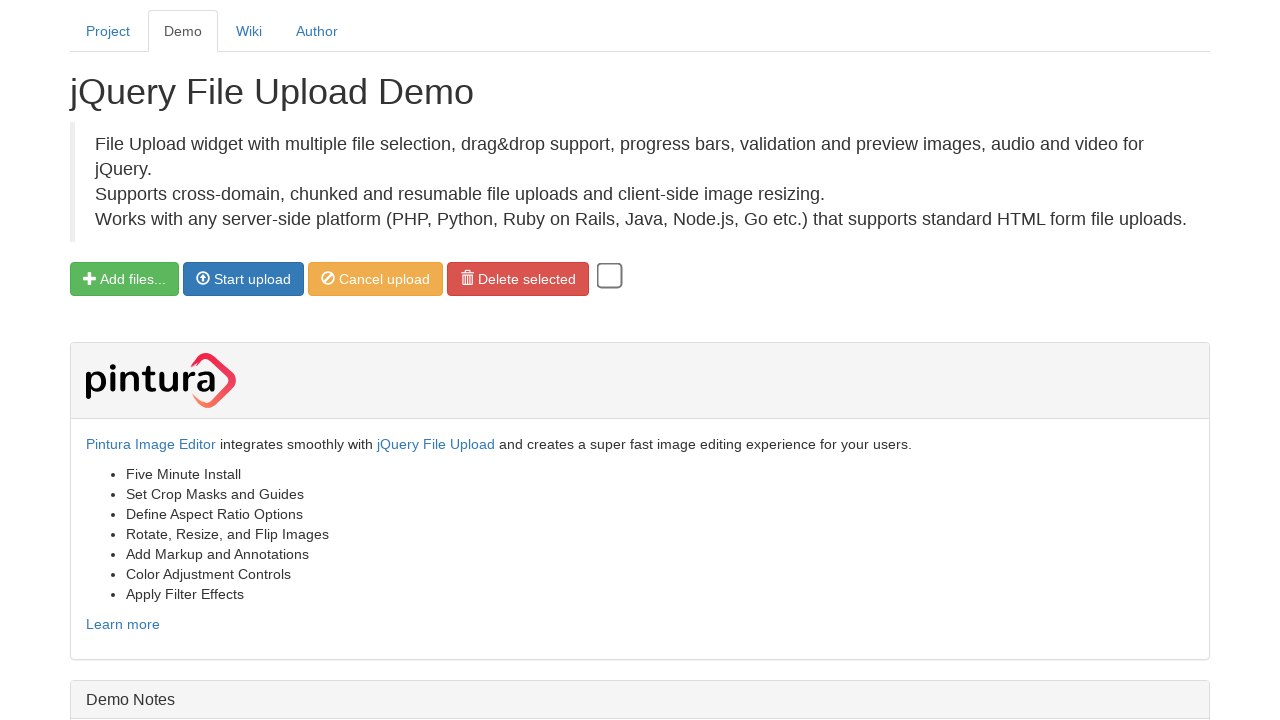

Clicked upload button and file chooser opened at (124, 279) on .btn.btn-success.fileinput-button
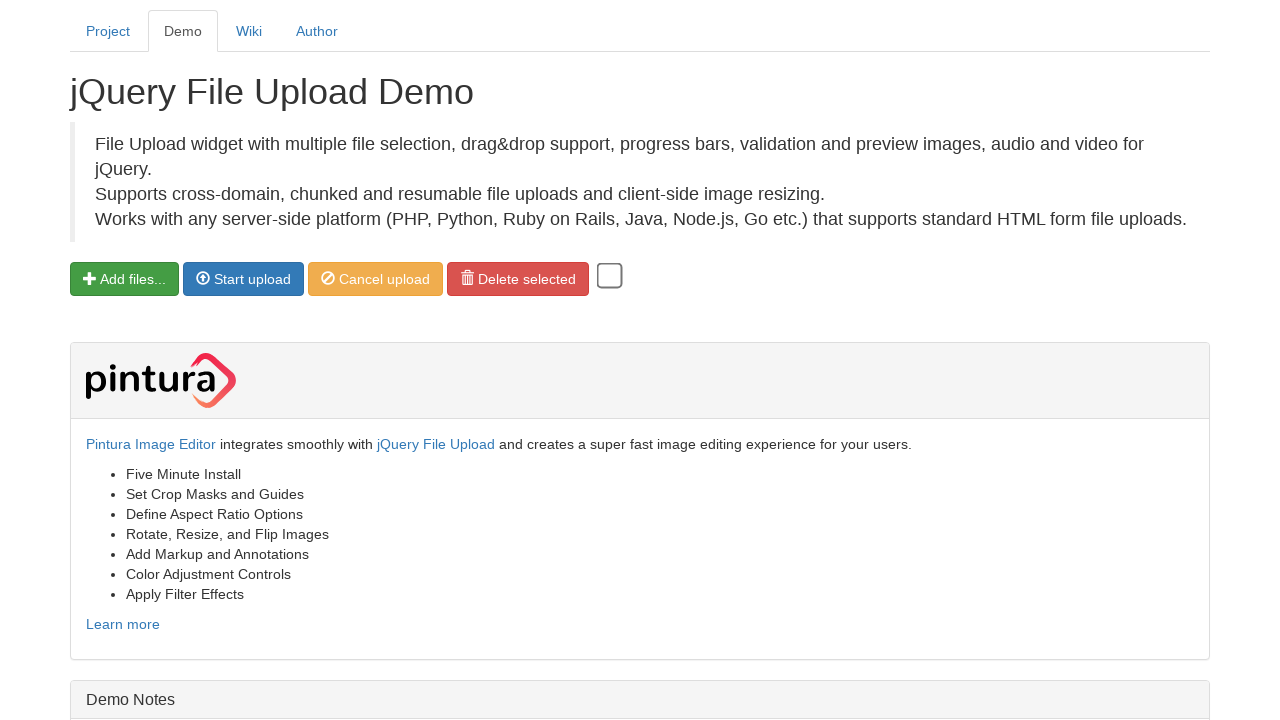

Uploaded test_image.png file using file chooser
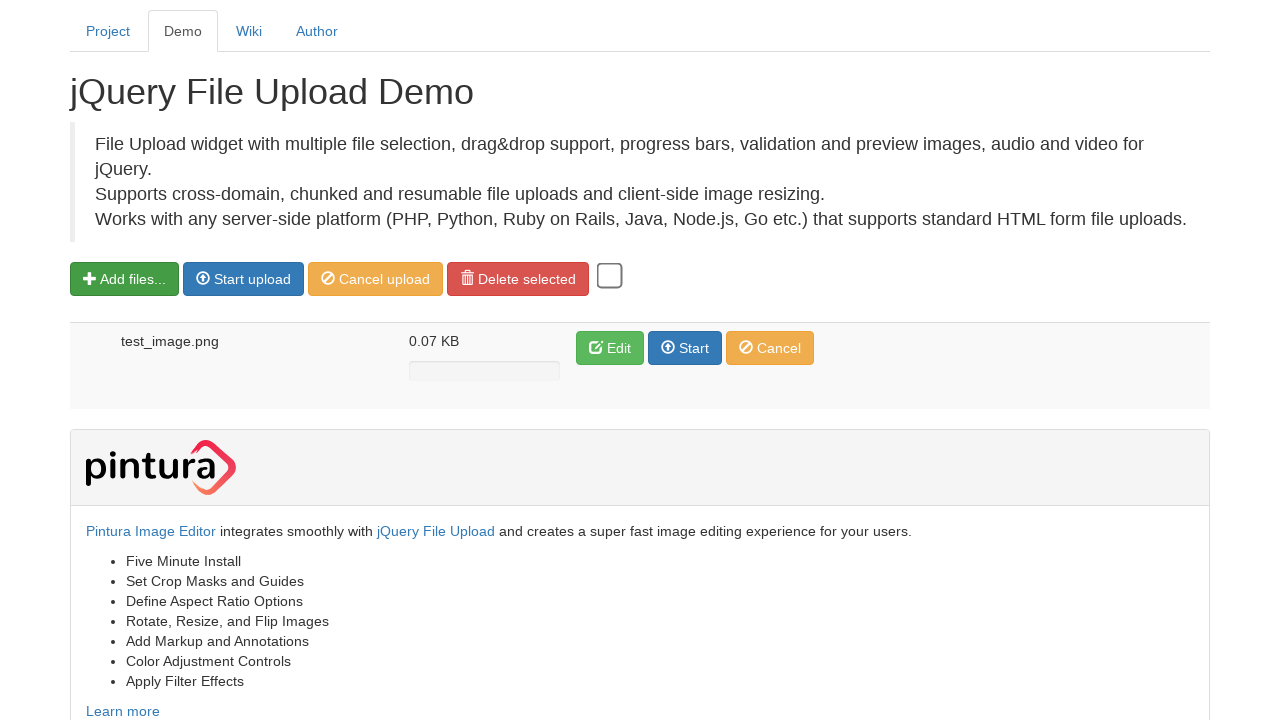

File appeared in upload queue
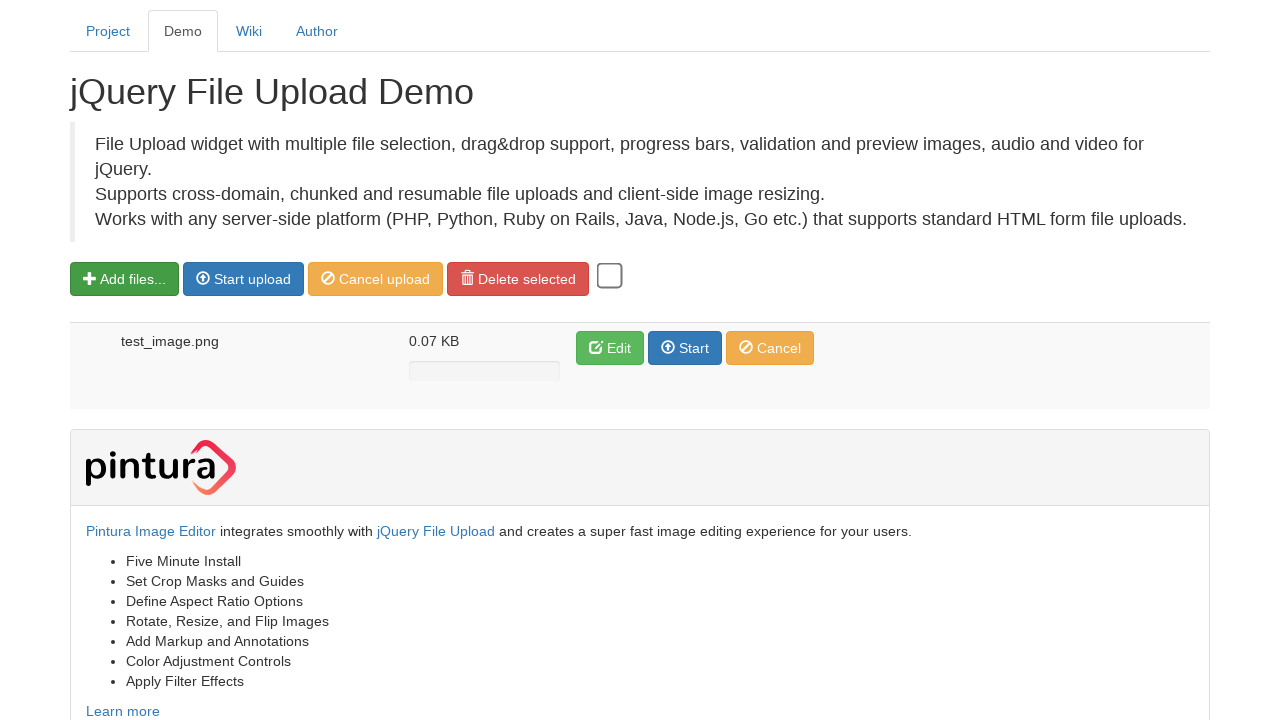

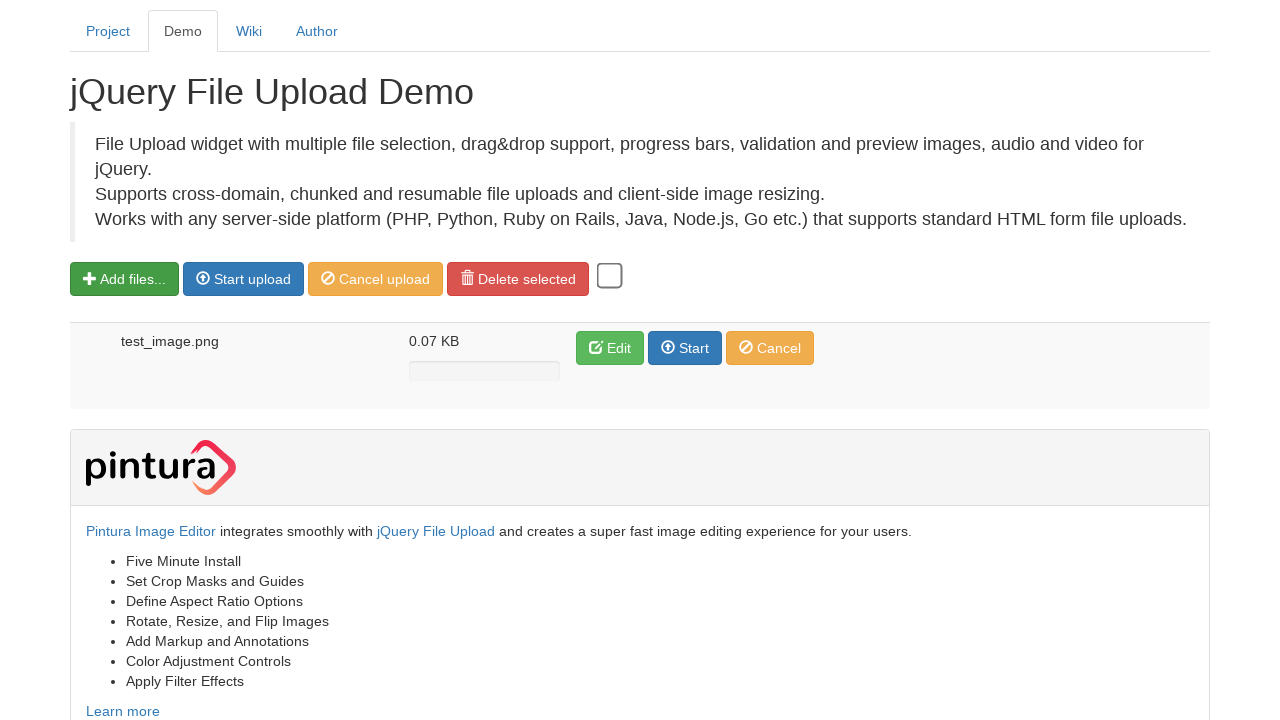